Tests the Optivest gap cover quote form by navigating through options, filling in personal and medical aid details, and submitting the form

Starting URL: https://www.optivest.co.za/careers/#

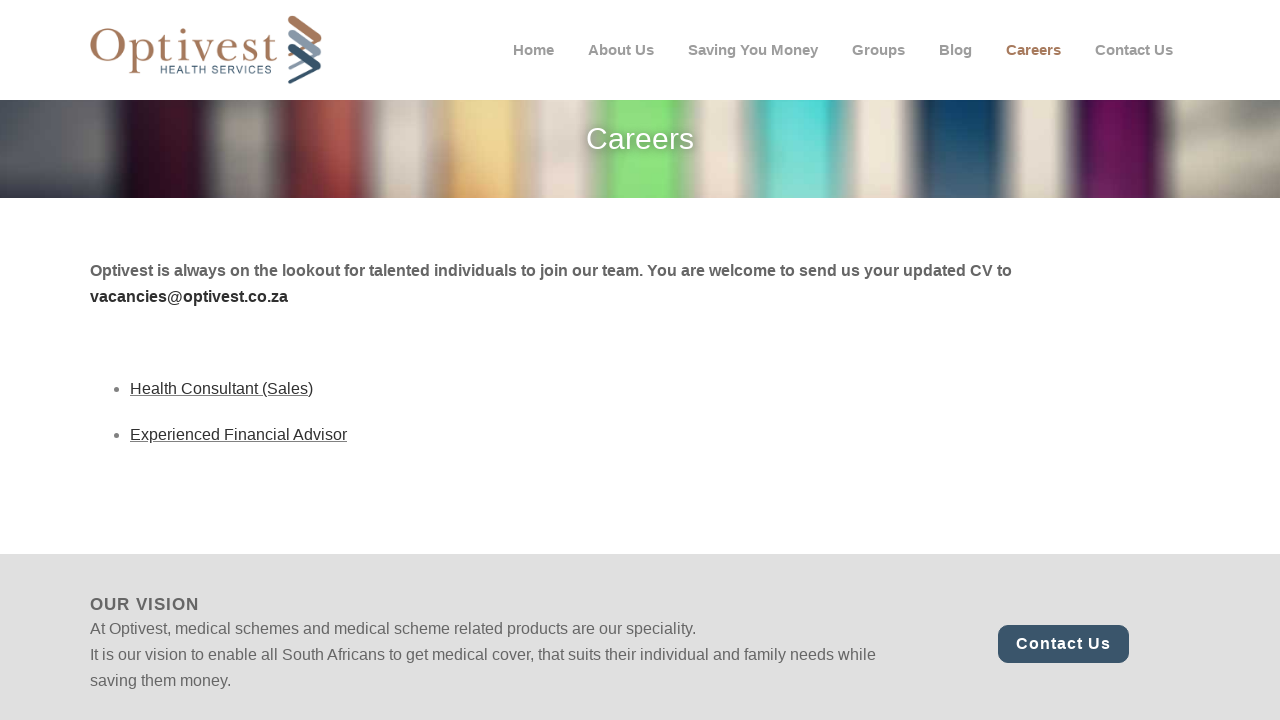

Clicked on 'Saving you money' option at (753, 50) on xpath=(//span[contains(text(),'Saving you money')])[1]
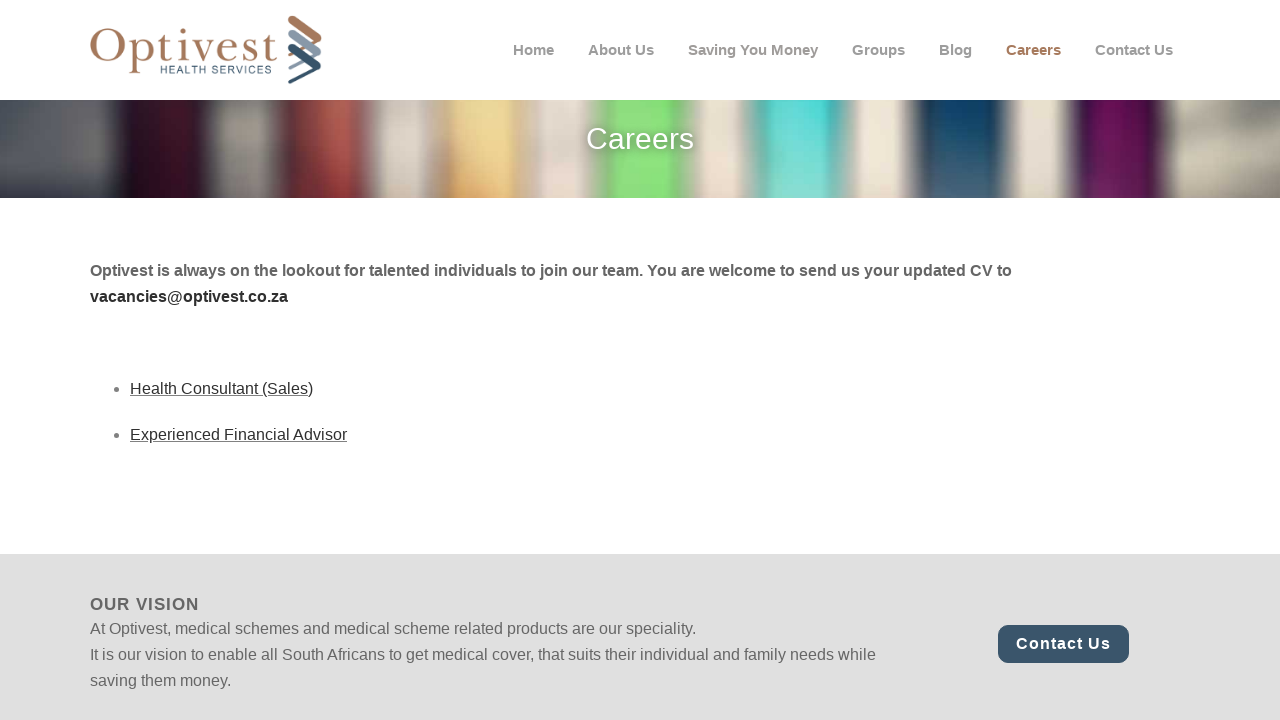

Clicked on 'Prevent out of pocket payments' option at (792, 182) on xpath=(//span[text()='Prevent out of pocket payments'])[1]
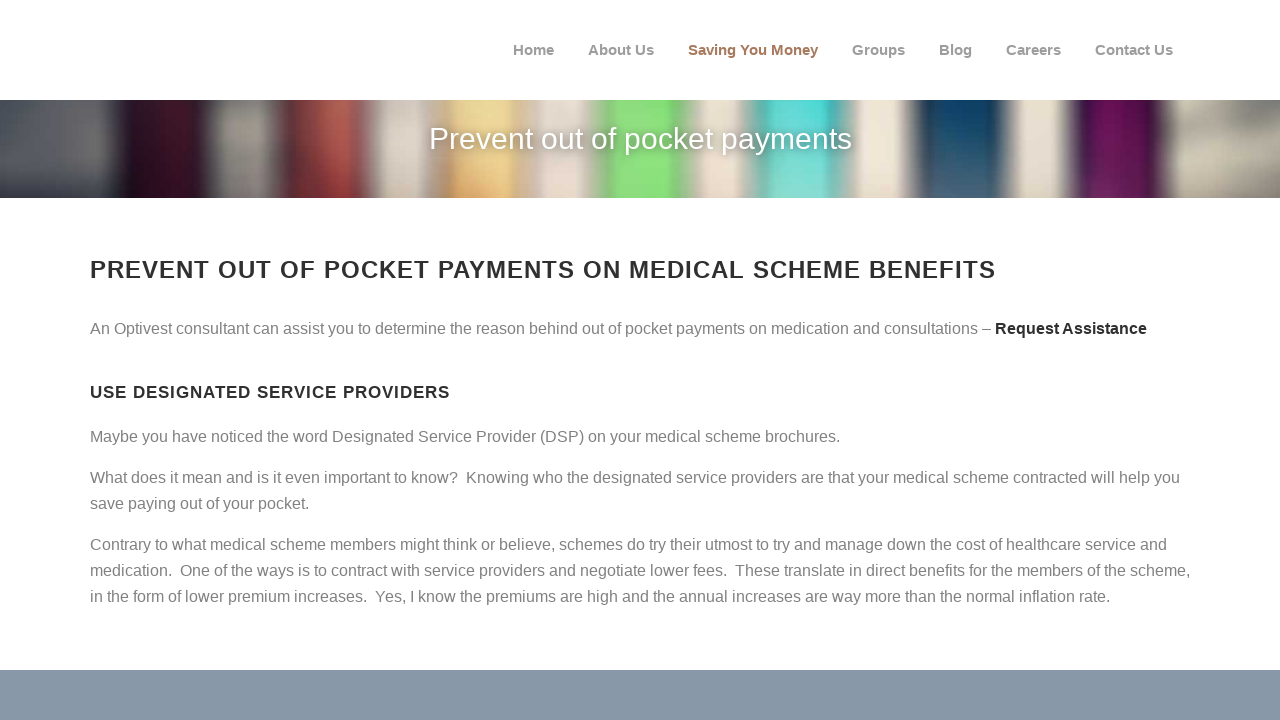

Payment prevention page loaded
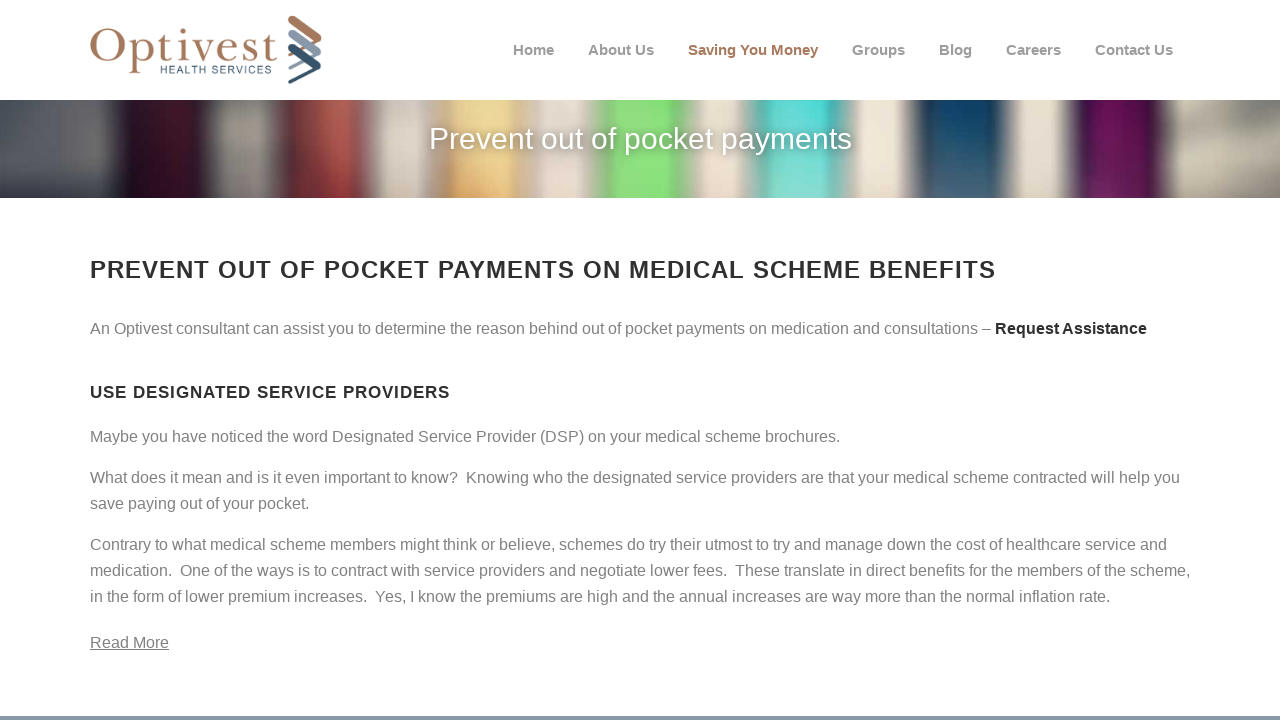

Filled first name field with 'Michael' on #quote_gapcover_name
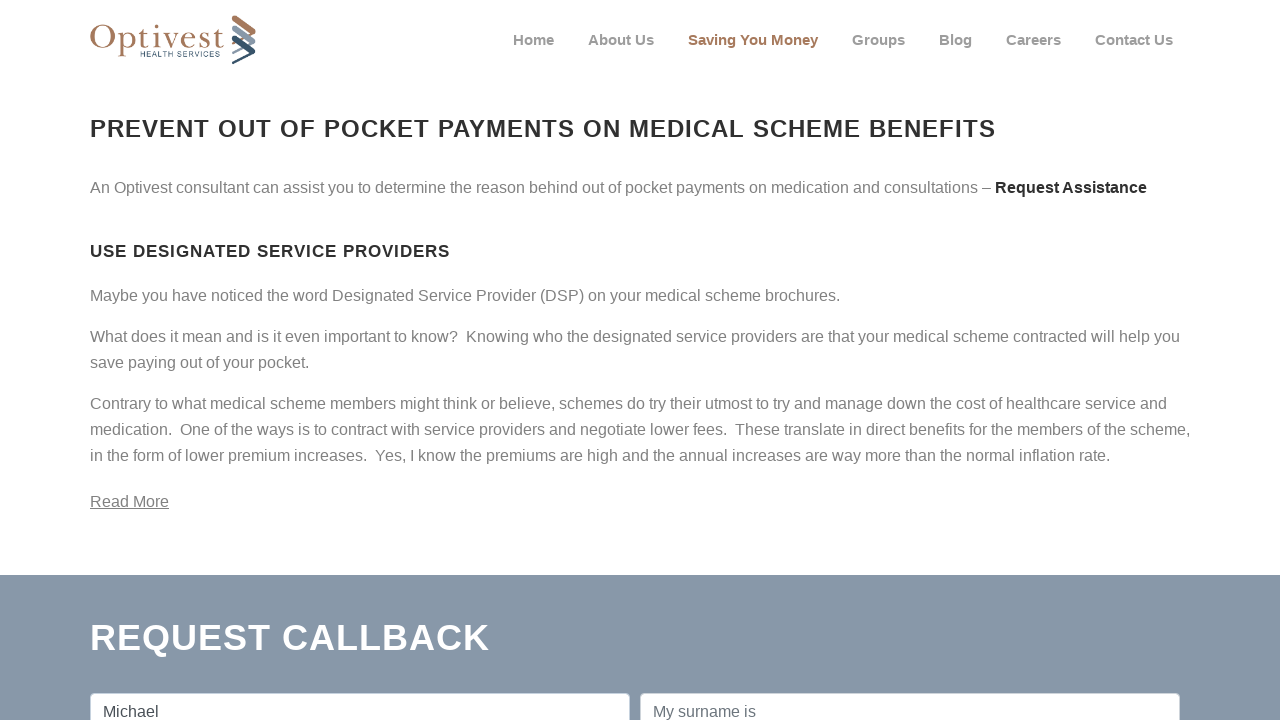

Filled last name field with 'Johnson' on #quote_gapcover_surname
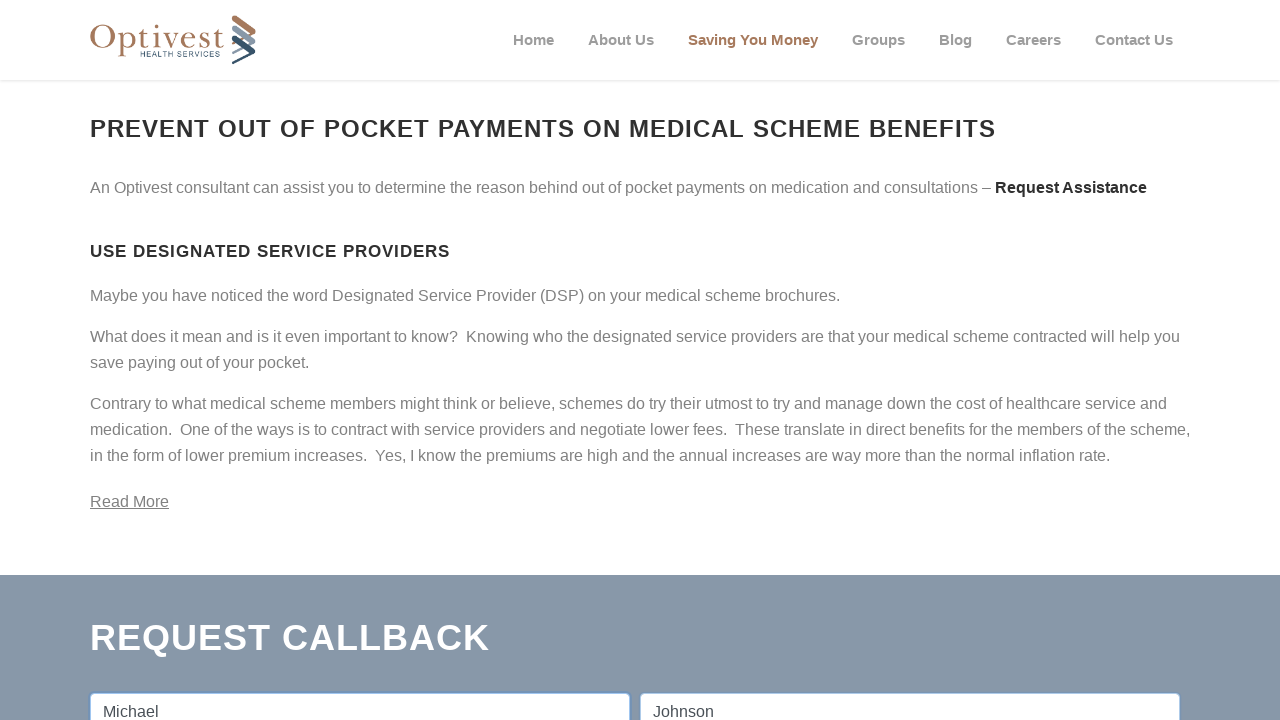

Filled phone number field with '0821234567' on #quote_gapcover_phone
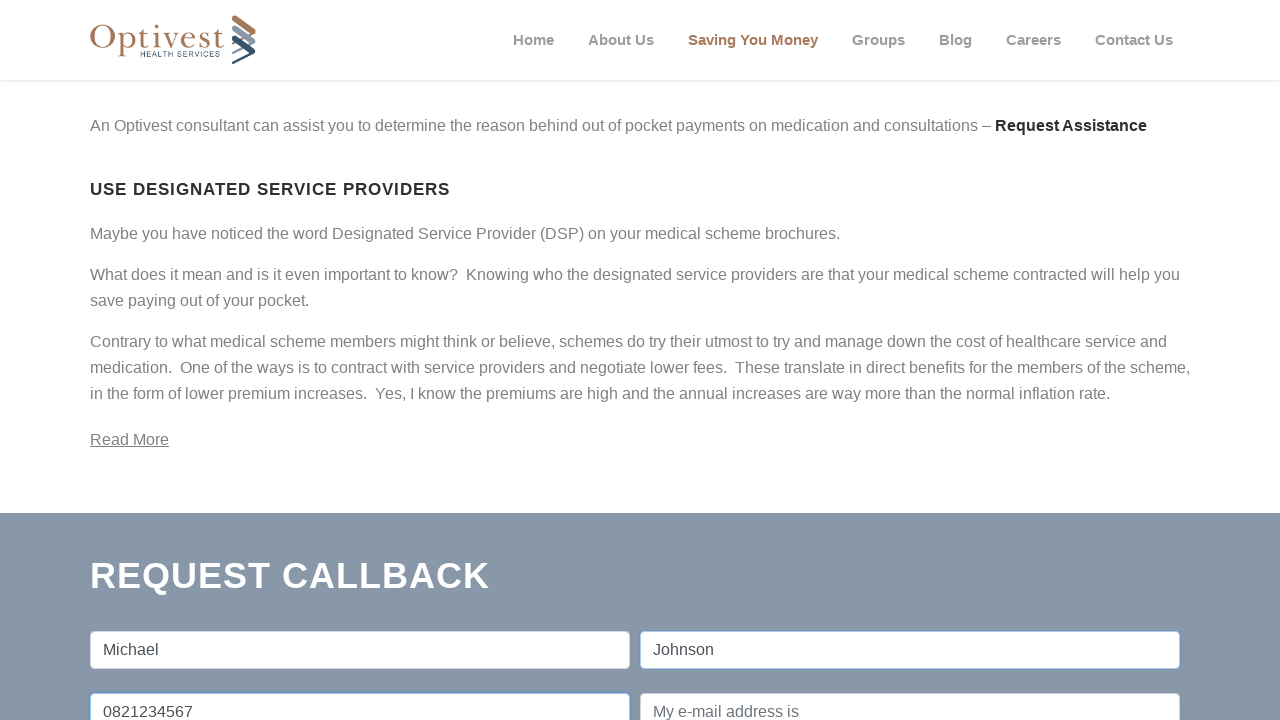

Filled email field with 'mjohnson.test@example.com' on #quote_gapcover_email
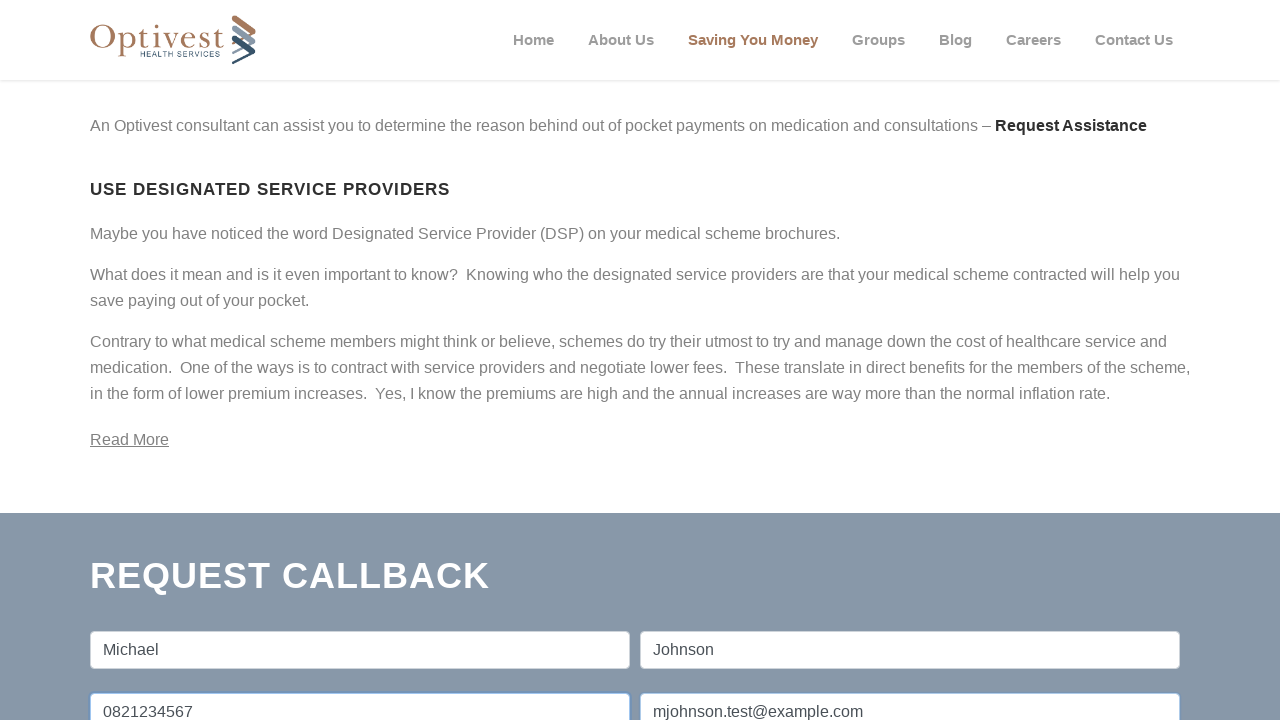

Selected medical scheme option at index 5 on xpath=(//select[@name='gapcover_medicalaid_name'])[1]
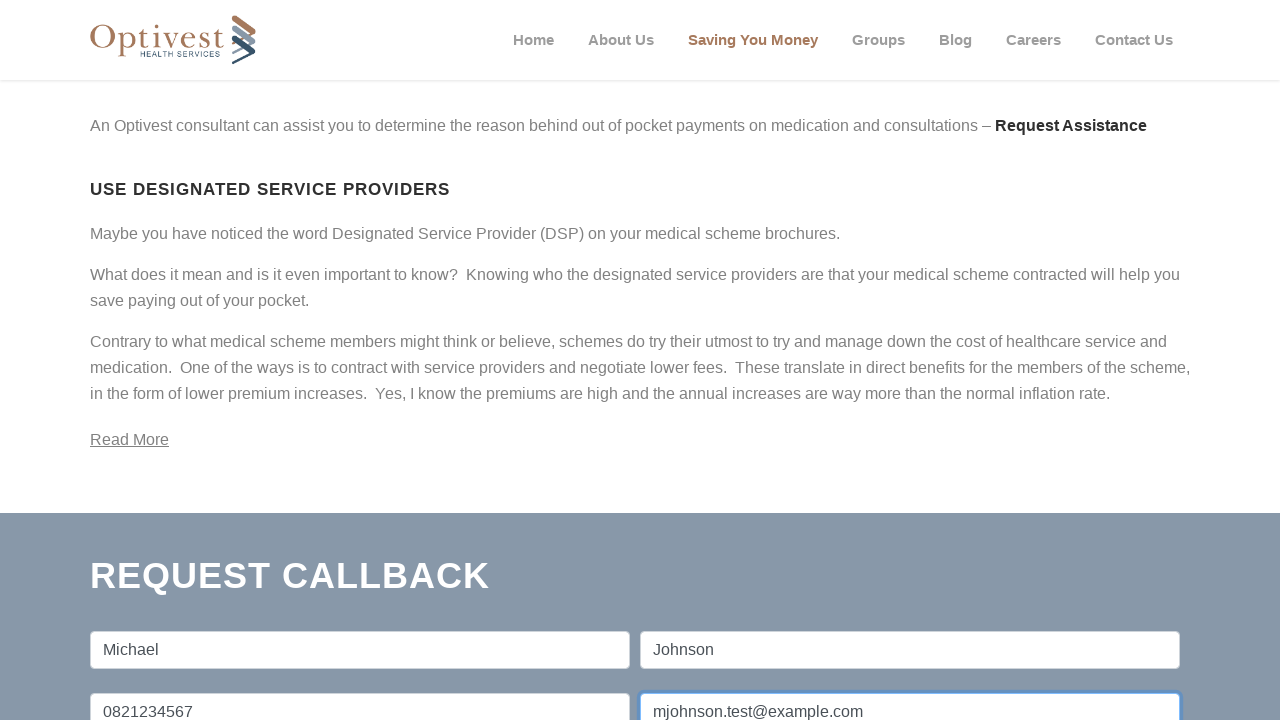

Selected 2 adults from family composition dropdown on #FamAdults
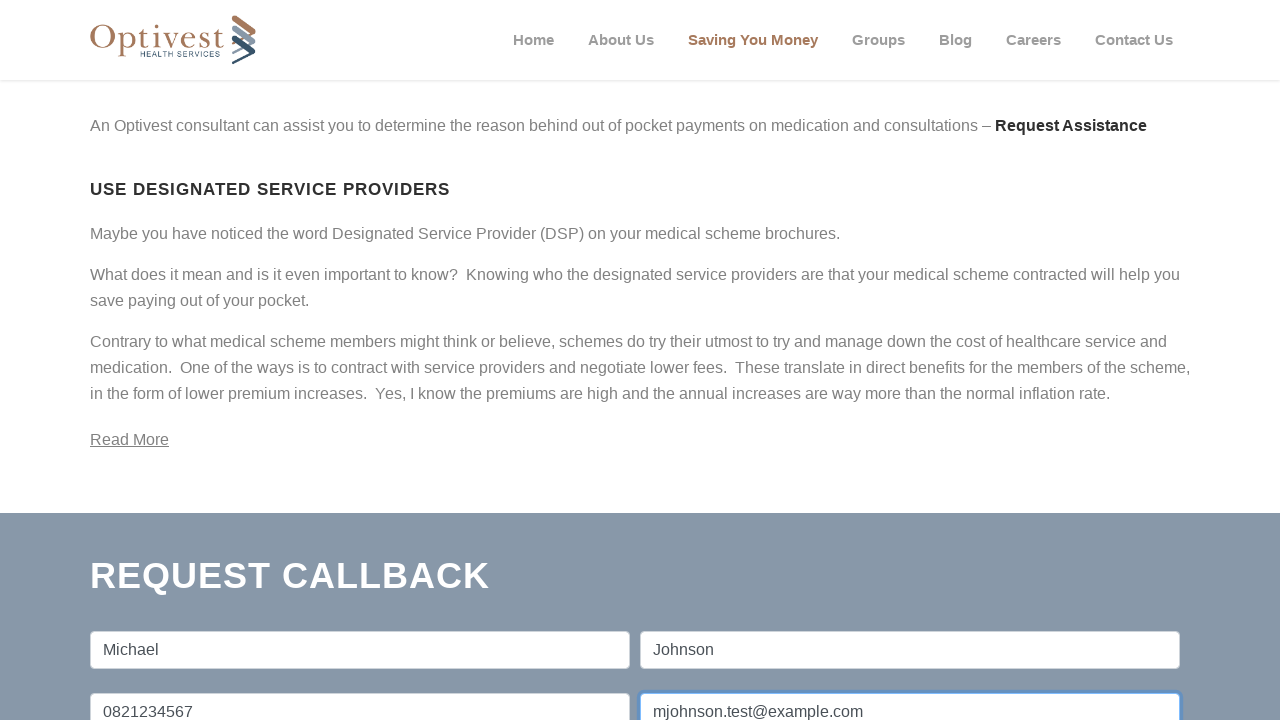

Selected 1 child from family composition dropdown on #FamChildren
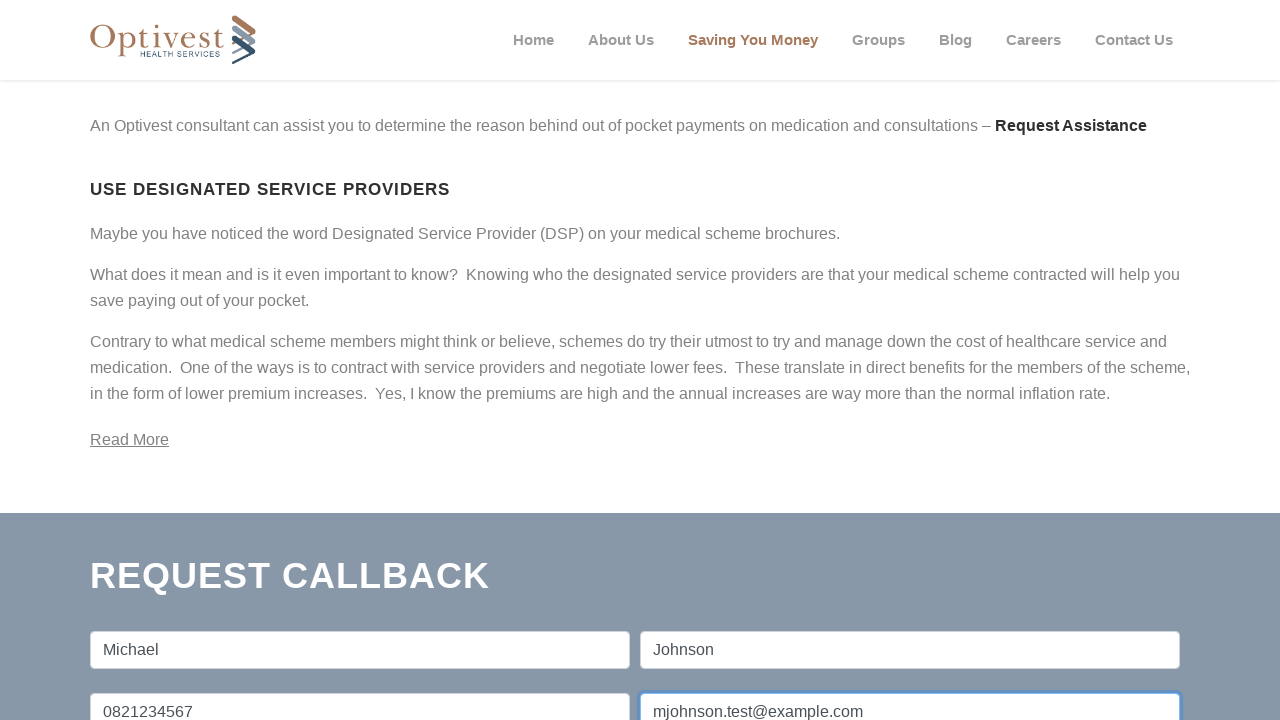

Filled principal age field with '35' on input[name='gapcover_FamilyComp[1][Age]']
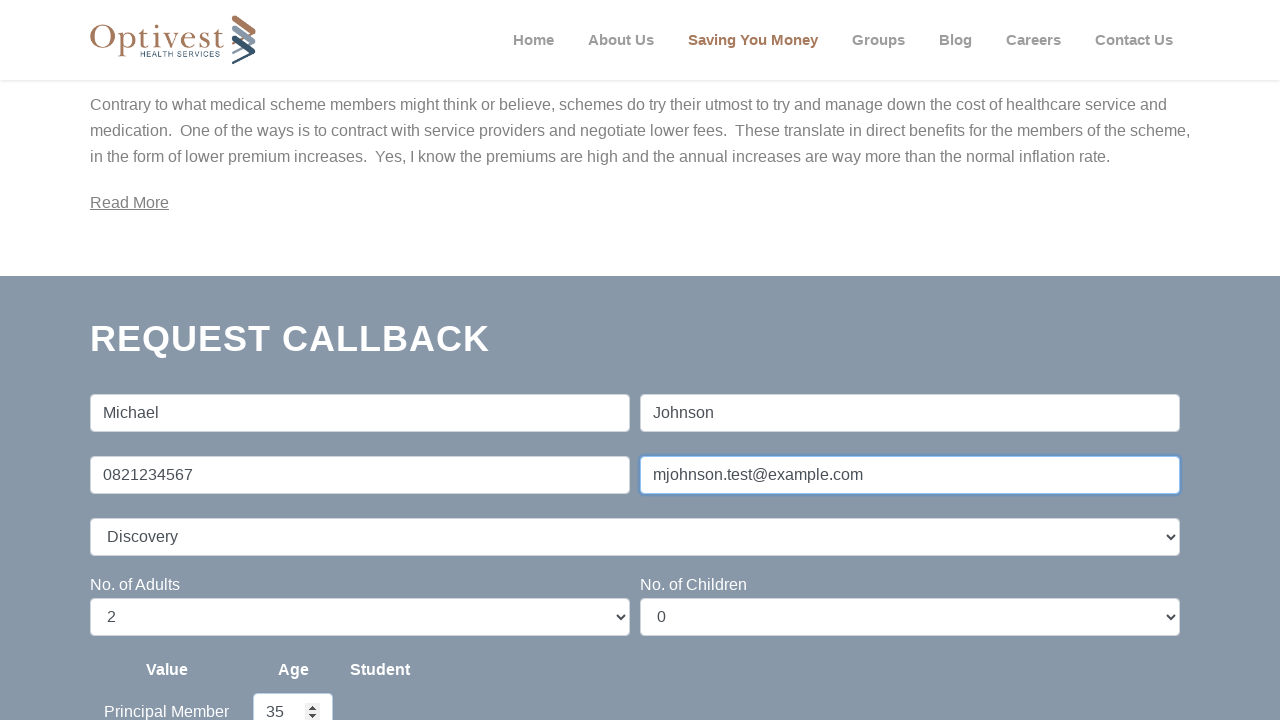

Filled adult dependent age field with '32' on input[name='gapcover_FamilyComp[2][Age]']
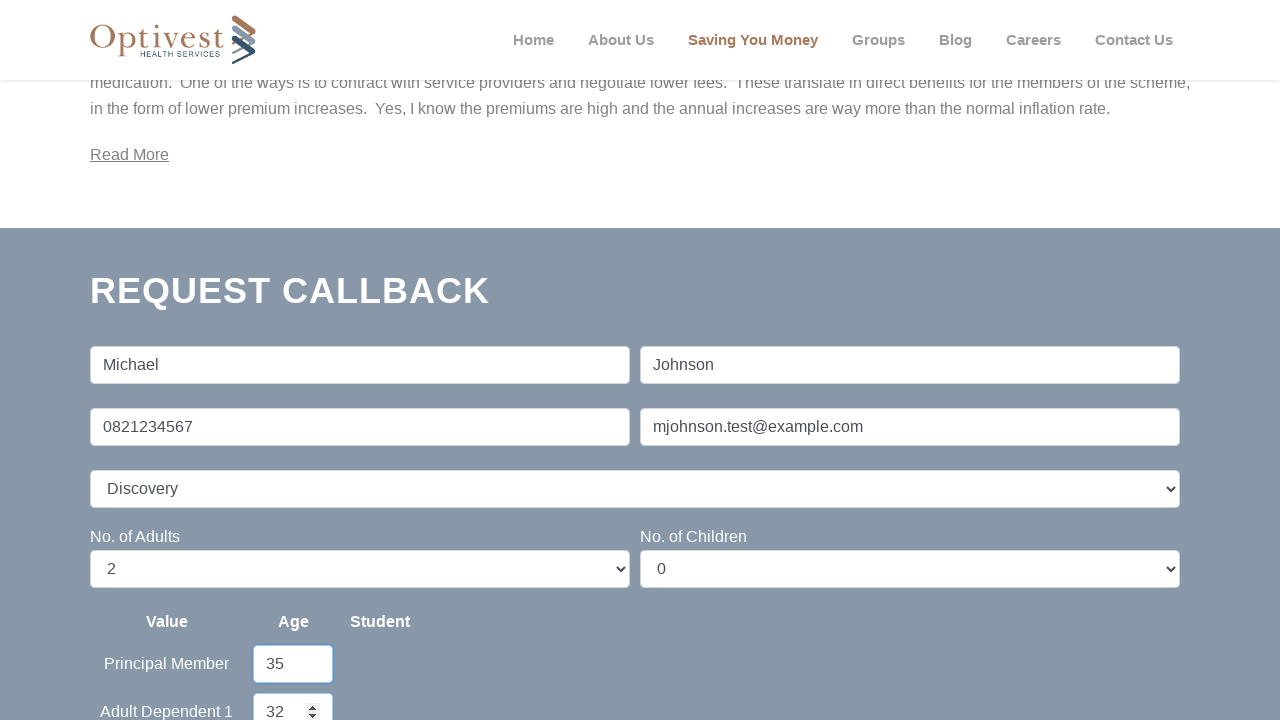

Clicked consent checkbox at (120, 360) on xpath=(//div//label//input)[1]
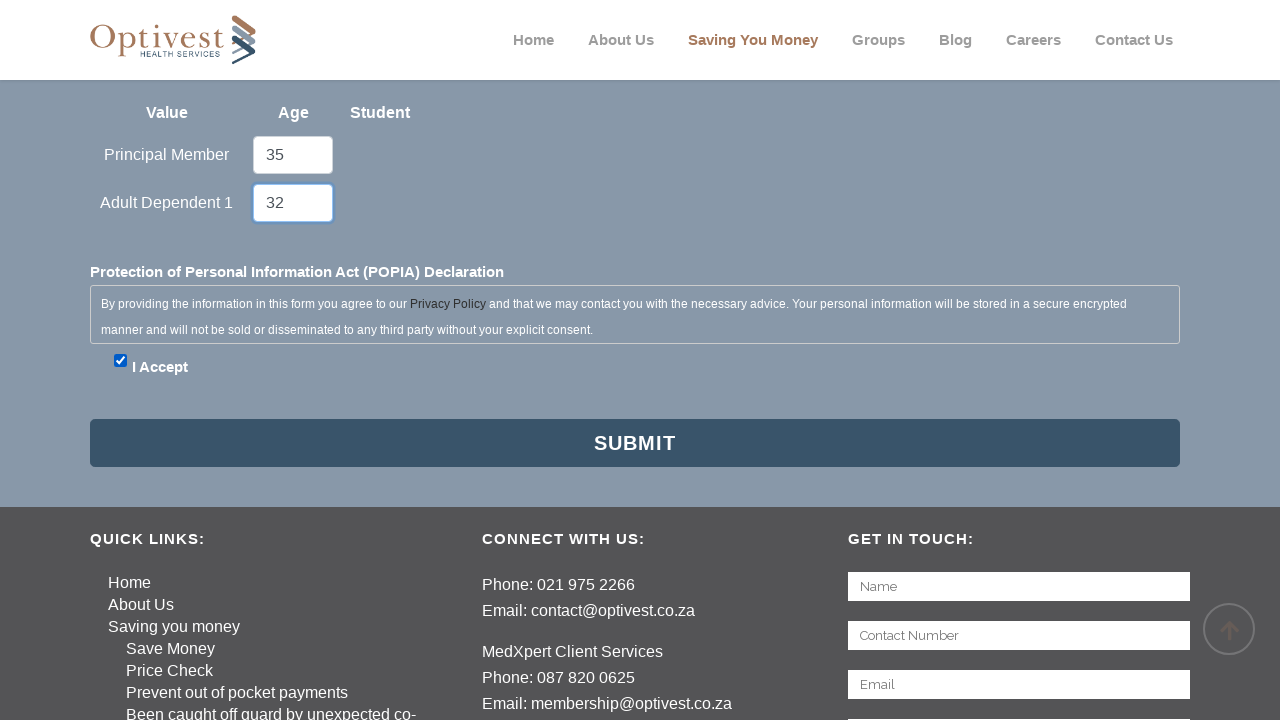

Clicked Submit button to submit the gap cover quote form at (635, 443) on xpath=(//button[text()='Submit'])[1]
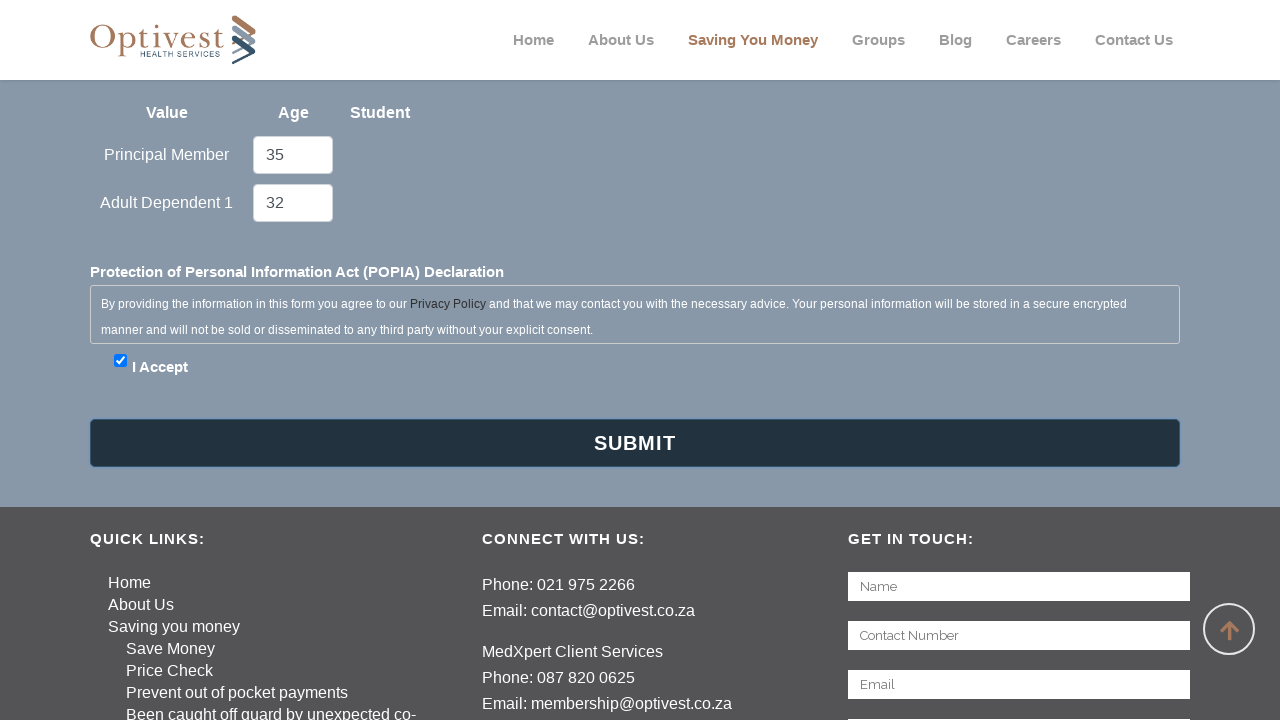

Success message displayed - form submission received
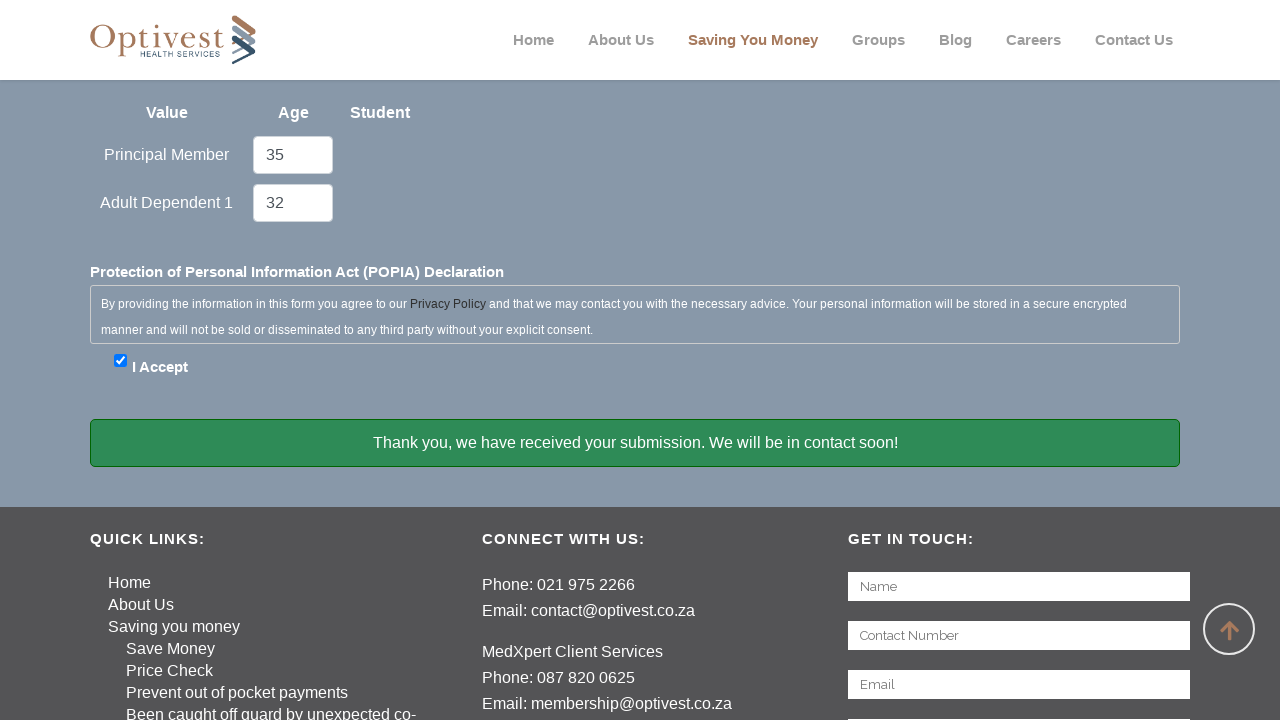

Scrolled Request button into view
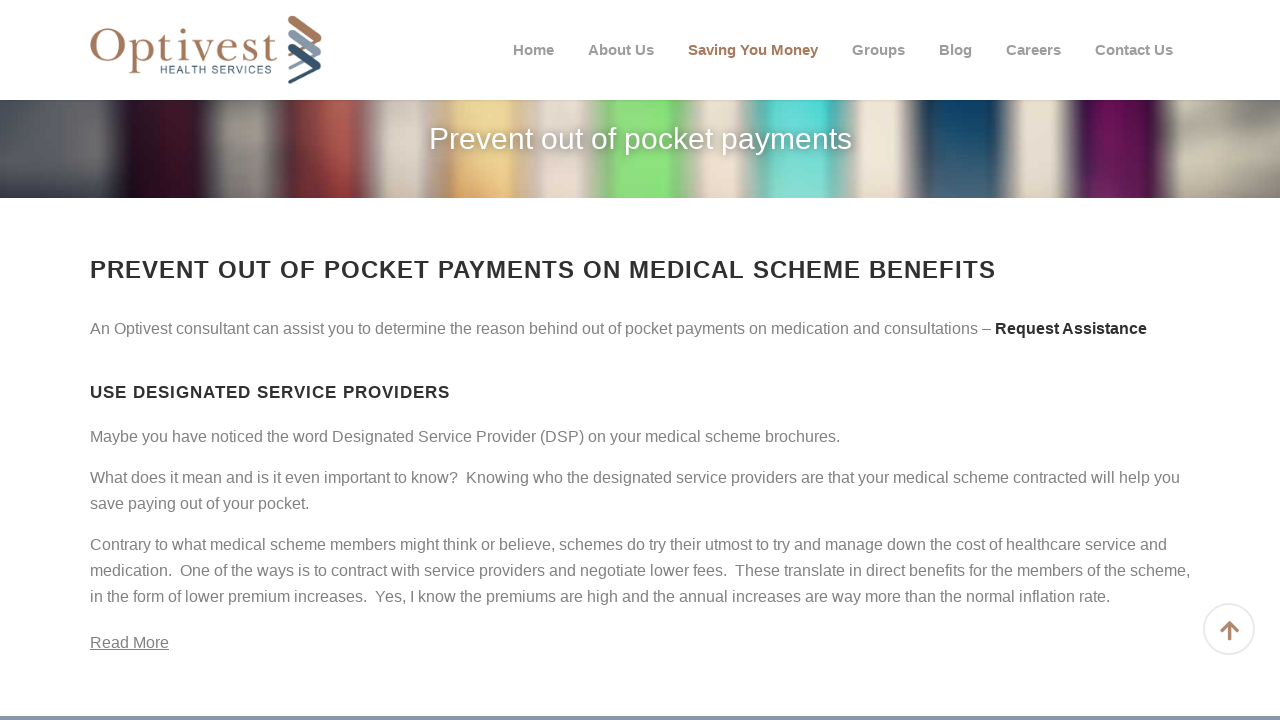

Clicked Request button at (1027, 328) on xpath=//strong[text()='Request']
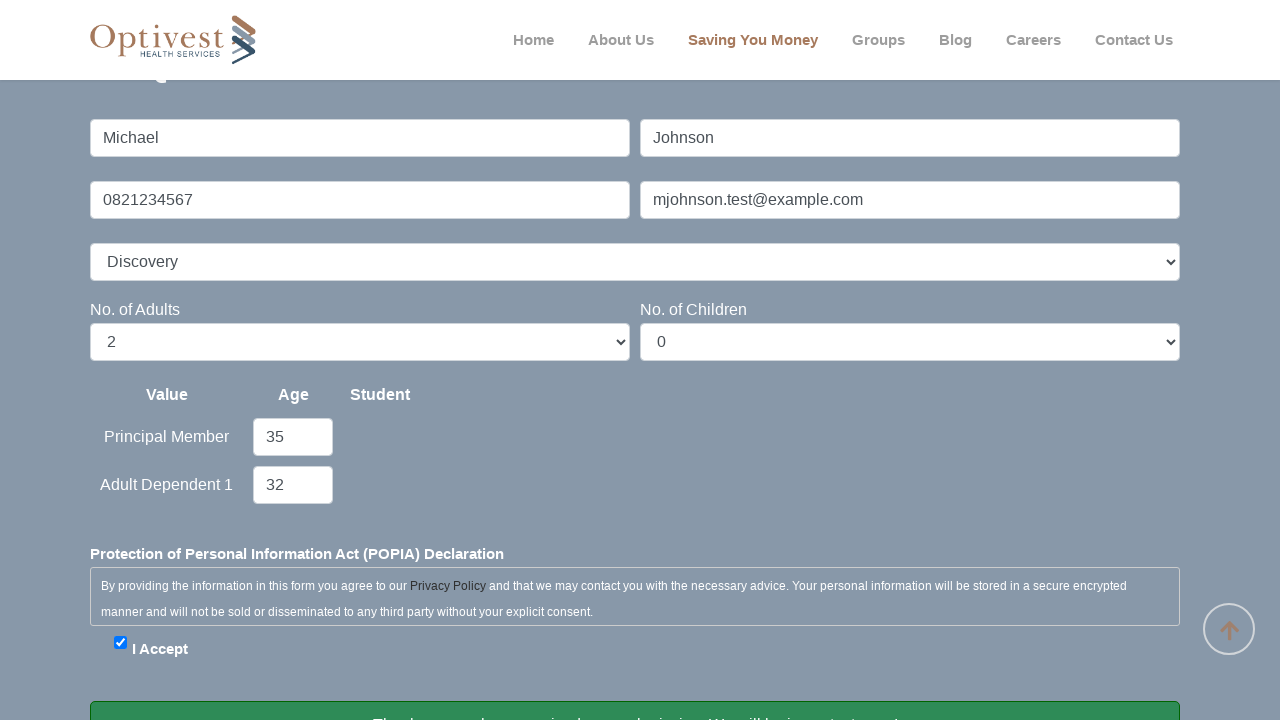

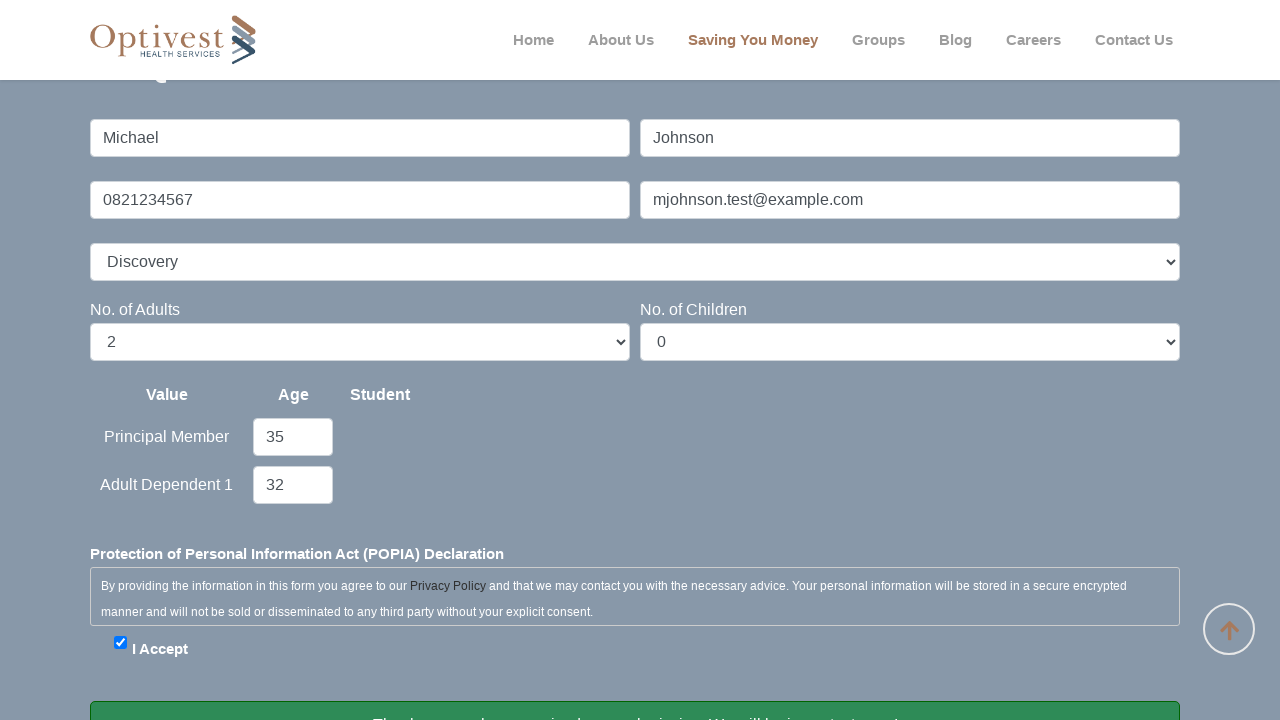